Navigates to the Selenium downloads page and sets the browser window to fullscreen mode

Starting URL: https://www.selenium.dev/downloads/

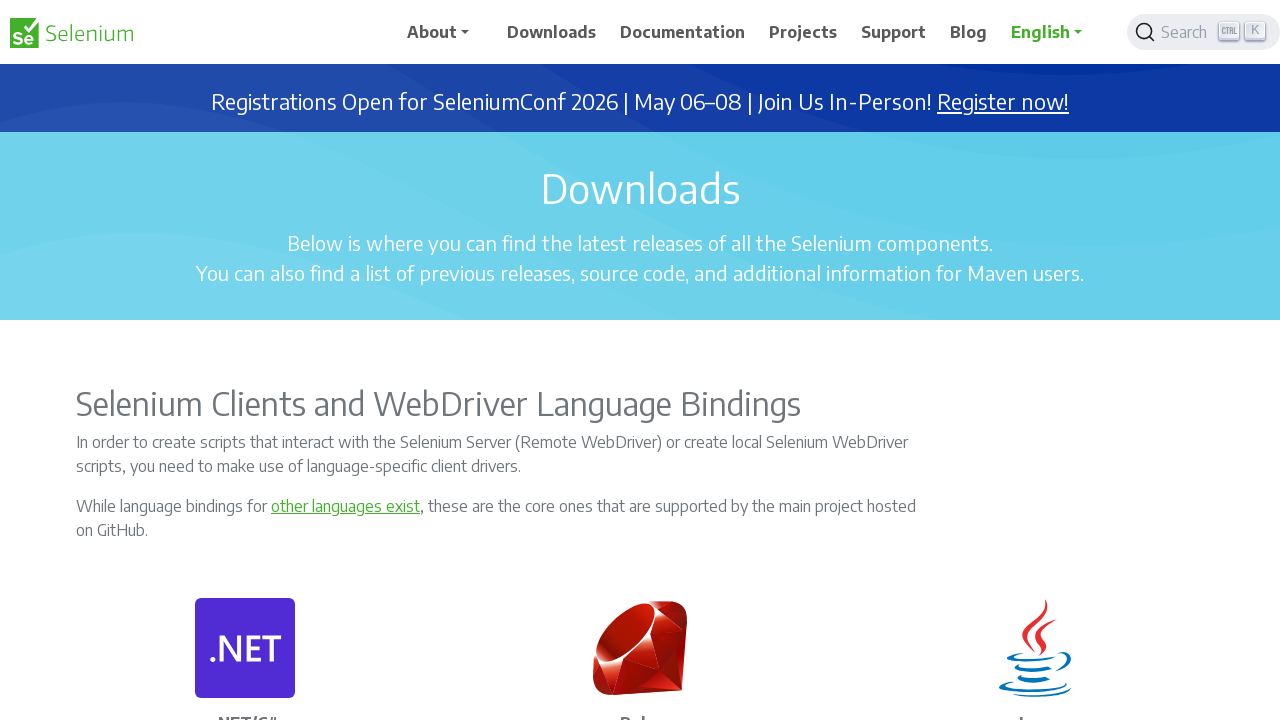

Set viewport size to 1920x1080 for fullscreen simulation
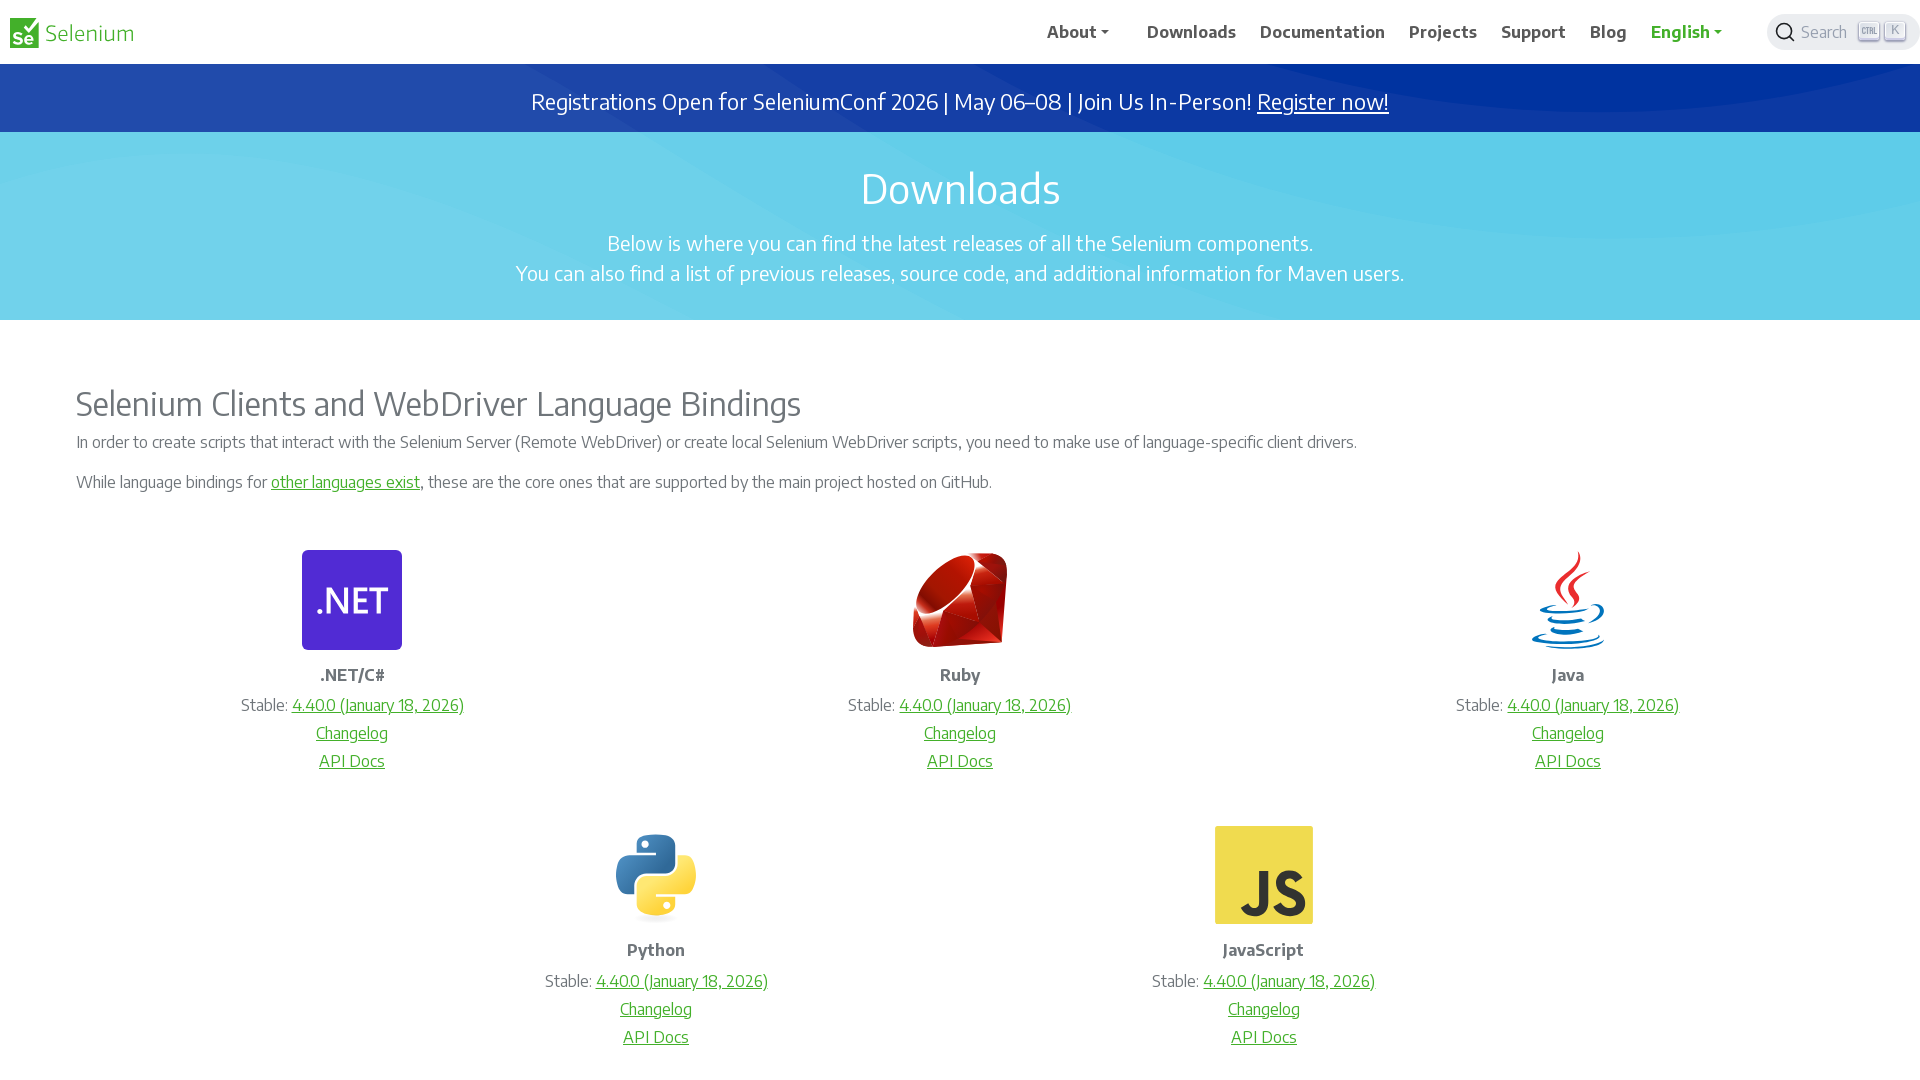

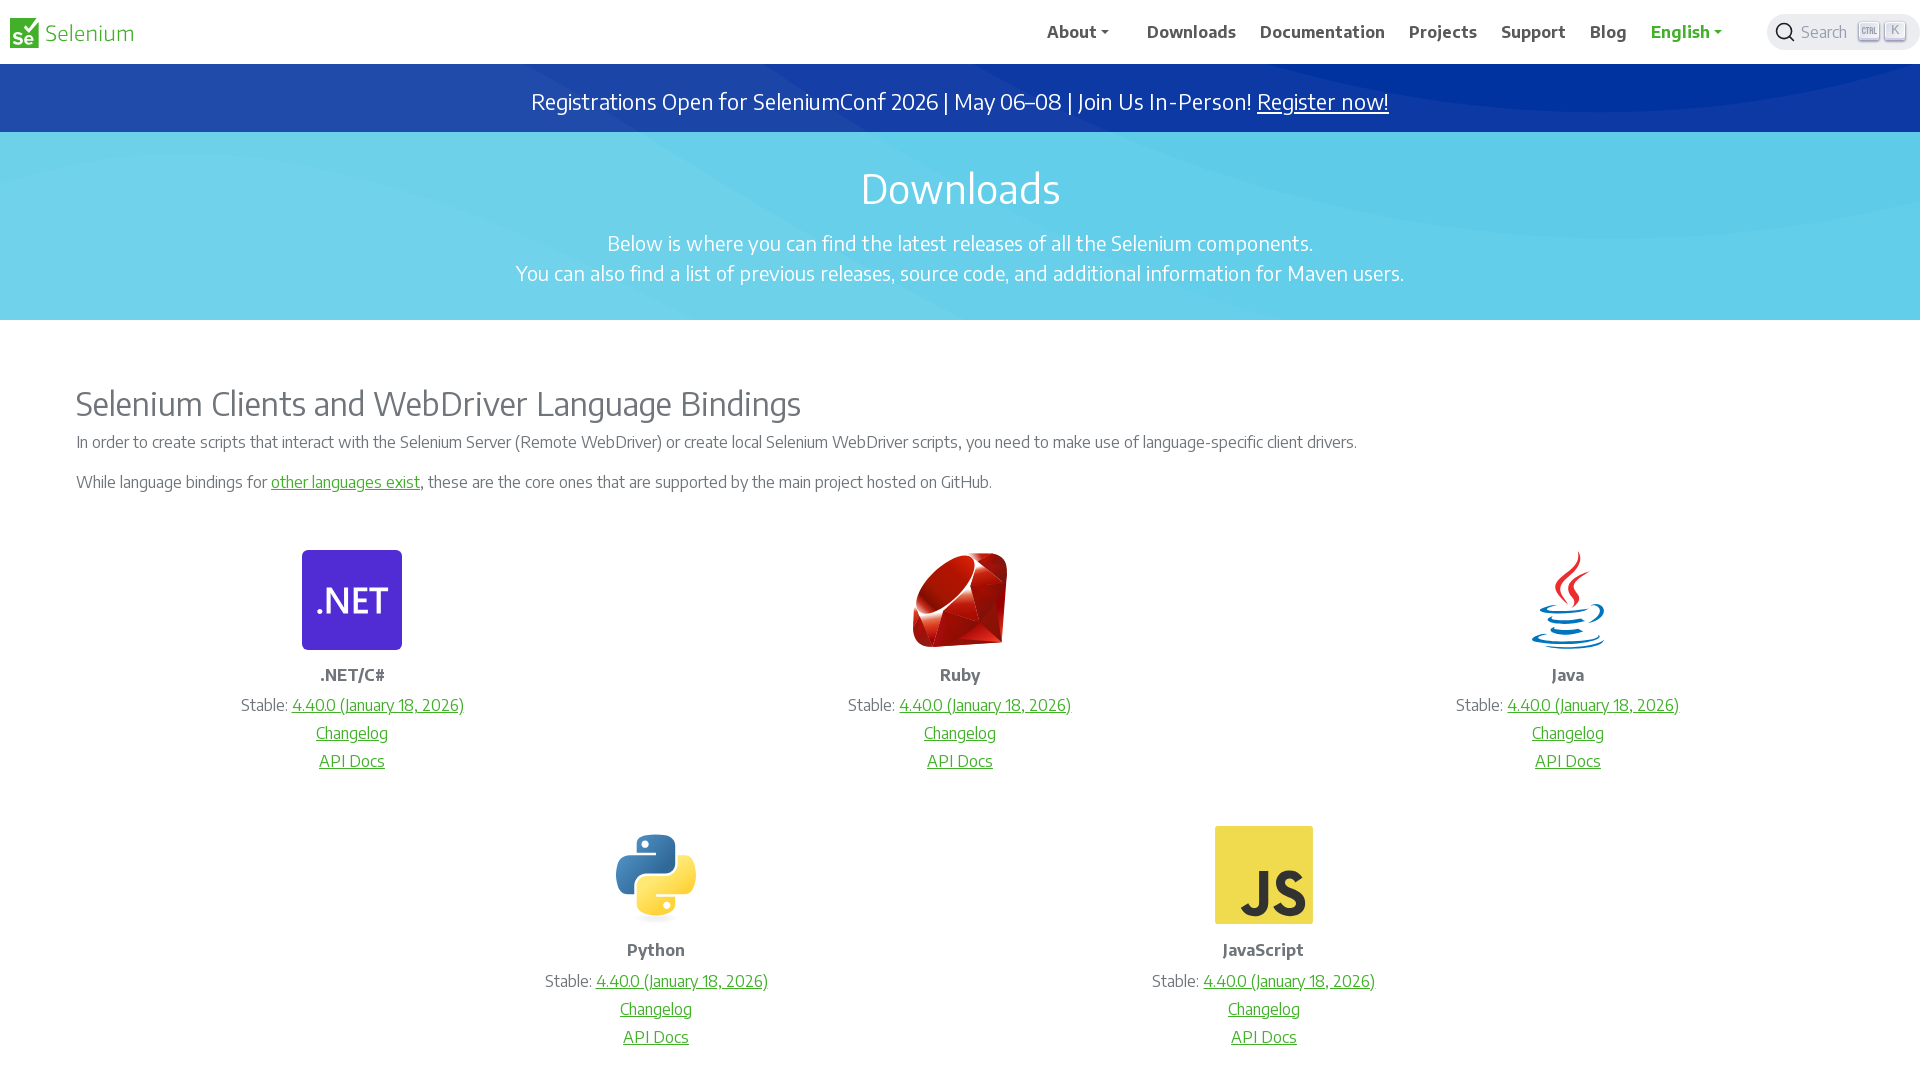